Tests DuckDuckGo search functionality by entering a search query "BrowserStack", submitting the form, and verifying the page title contains the search term.

Starting URL: http://www.duckduckgo.com

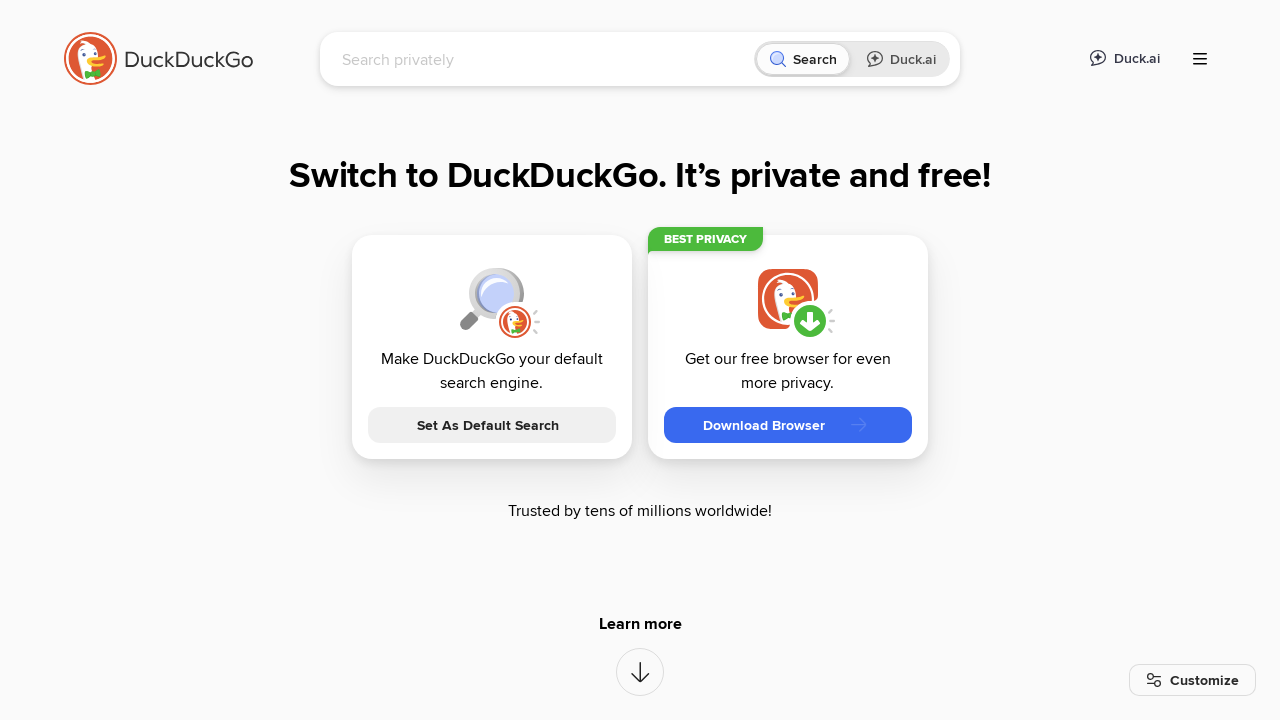

Filled search input with 'BrowserStack' on input[name='q']
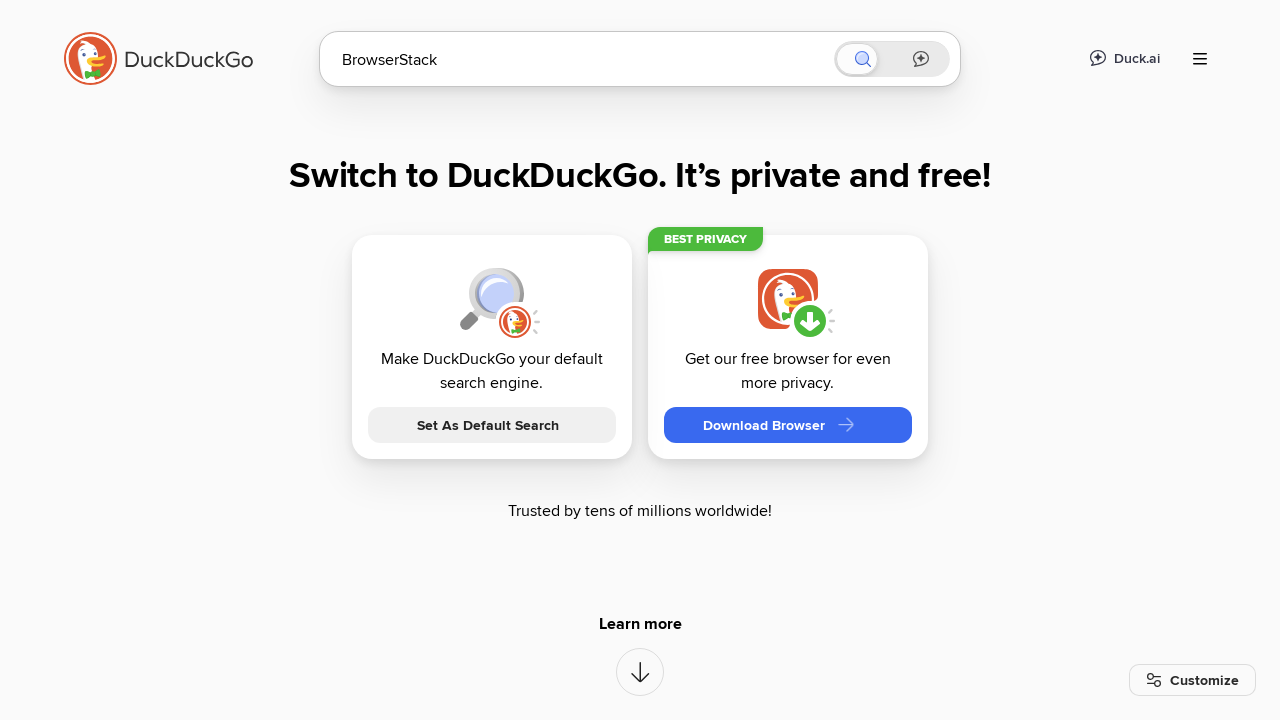

Pressed Enter to submit the search form on input[name='q']
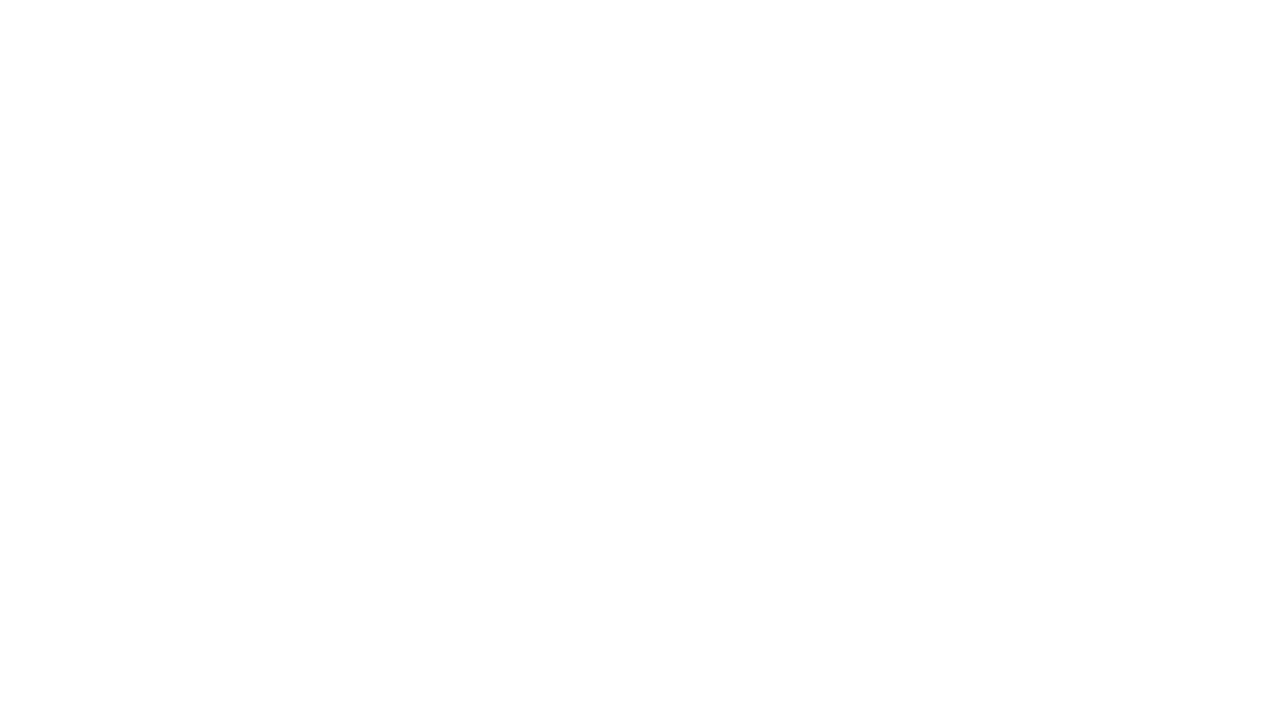

Verified page title contains 'browserstack'
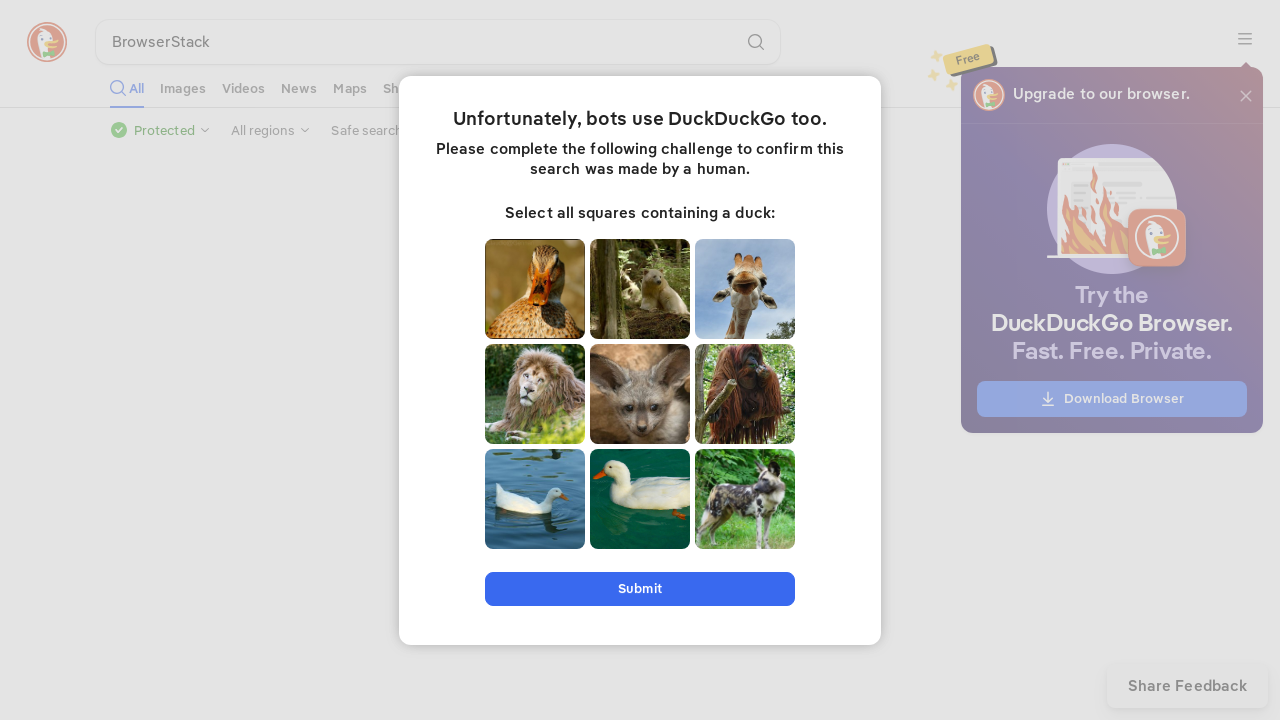

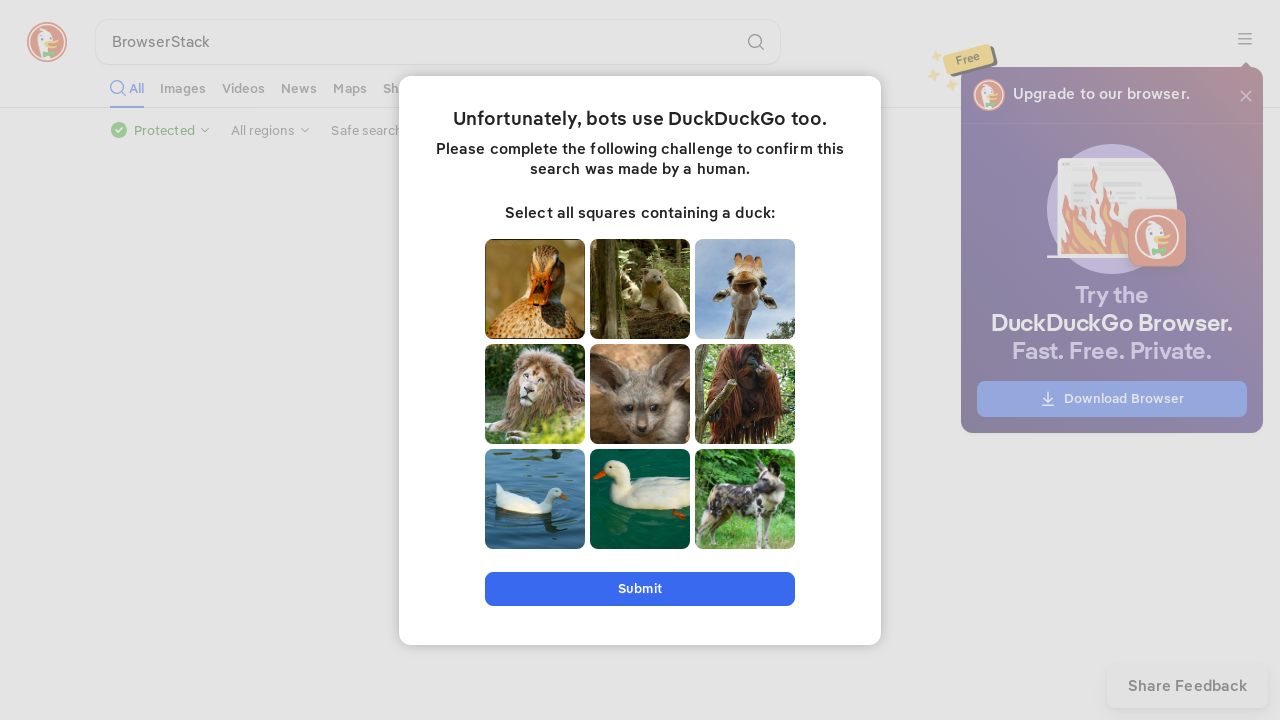